Tests autocomplete dropdown functionality by typing partial text and navigating through suggestions using keyboard arrows

Starting URL: https://rahulshettyacademy.com/AutomationPractice/

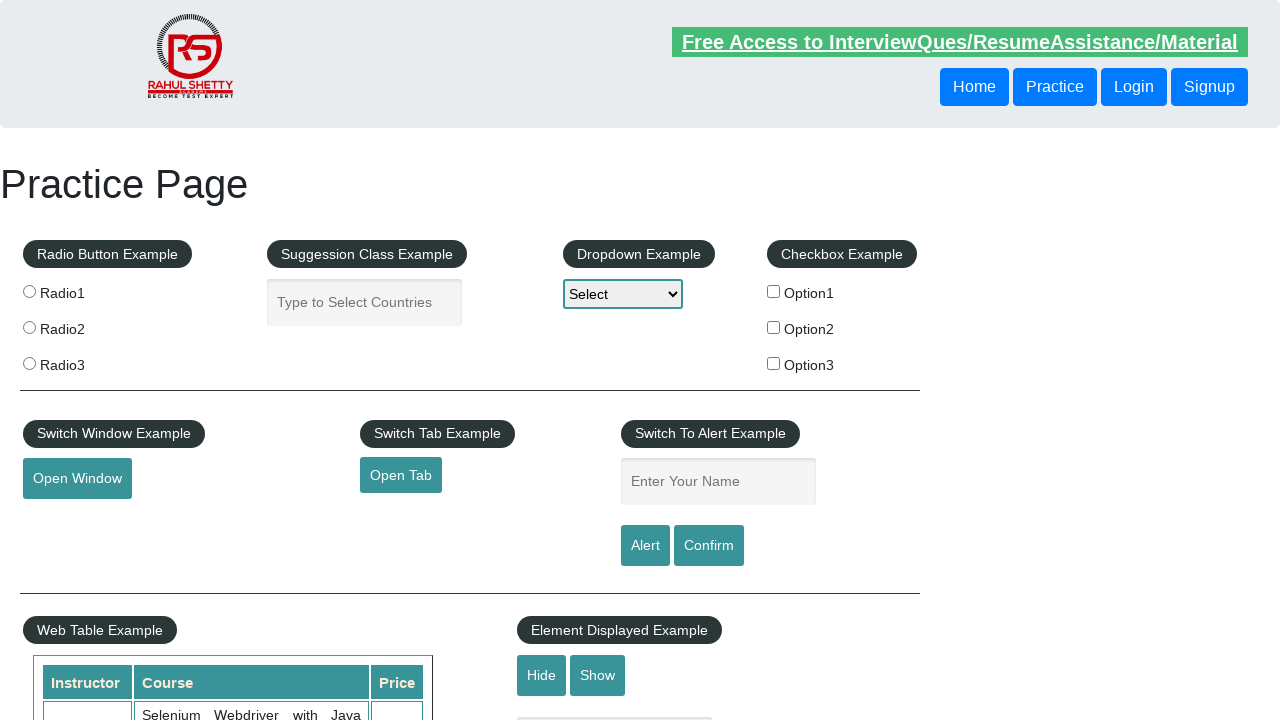

Filled autocomplete field with 'ind' to trigger dropdown suggestions on #autocomplete
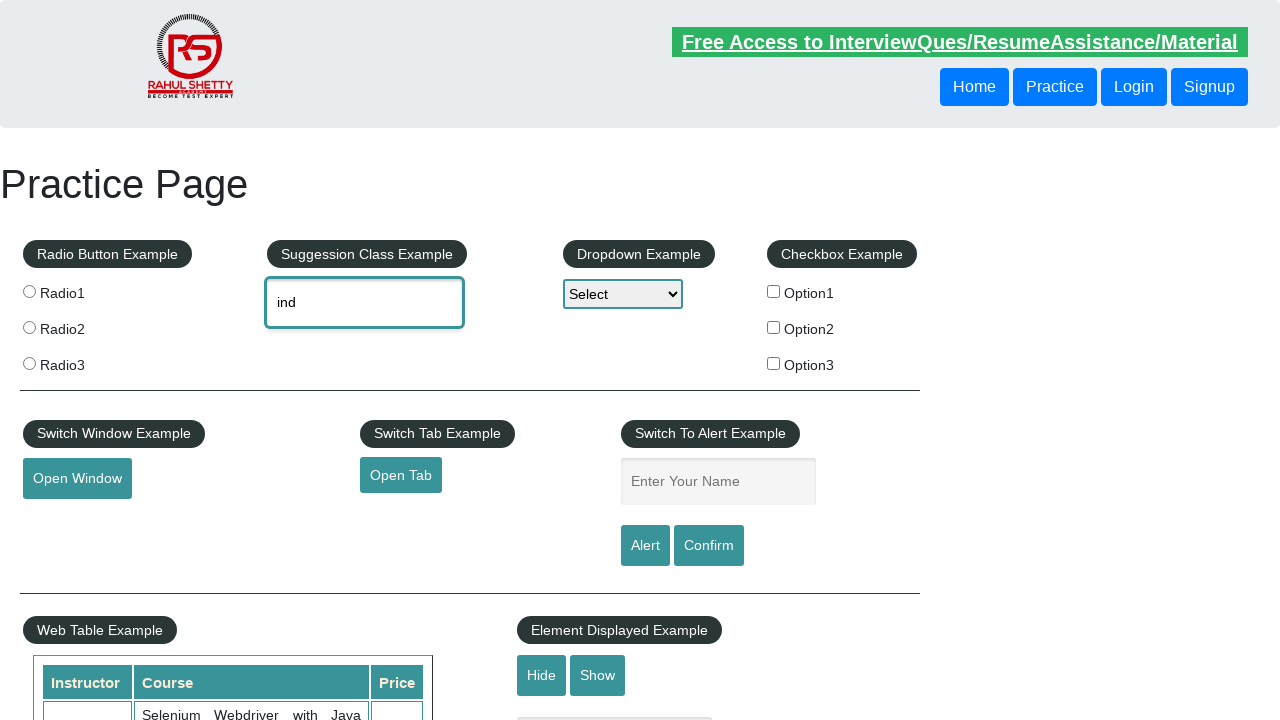

Waited for autocomplete dropdown to appear
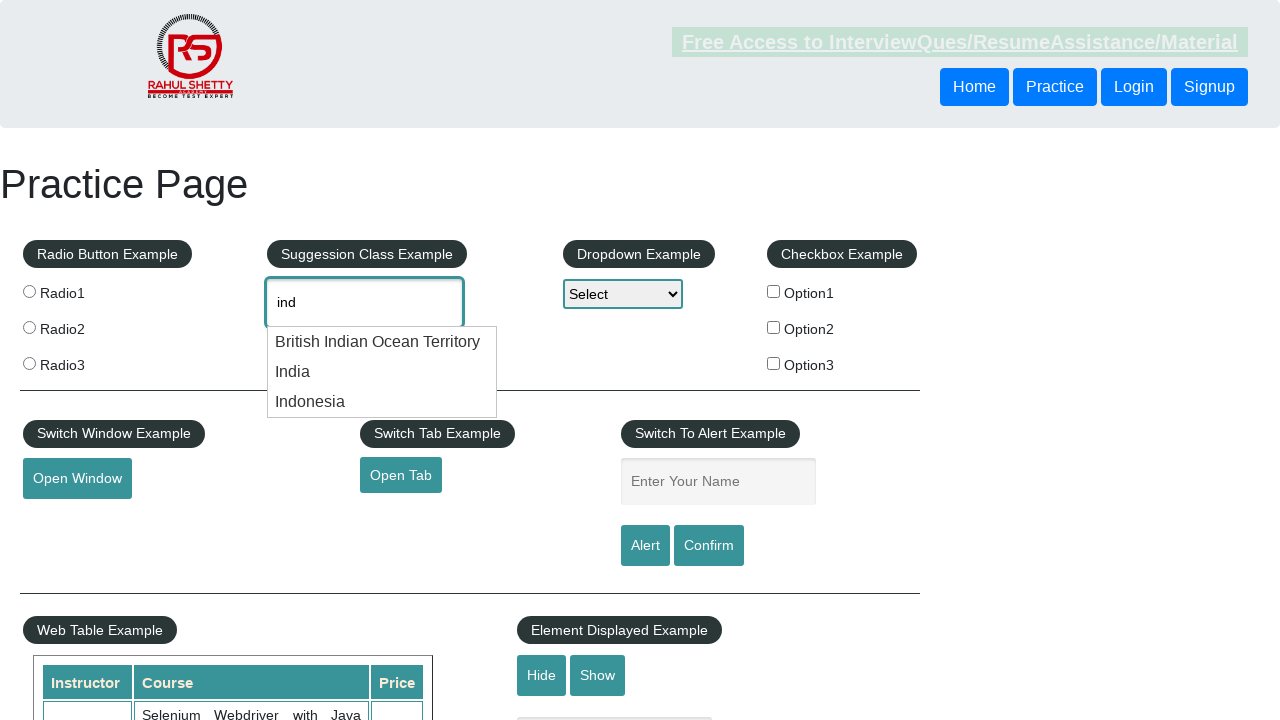

Pressed ArrowDown to navigate to first autocomplete suggestion on #autocomplete
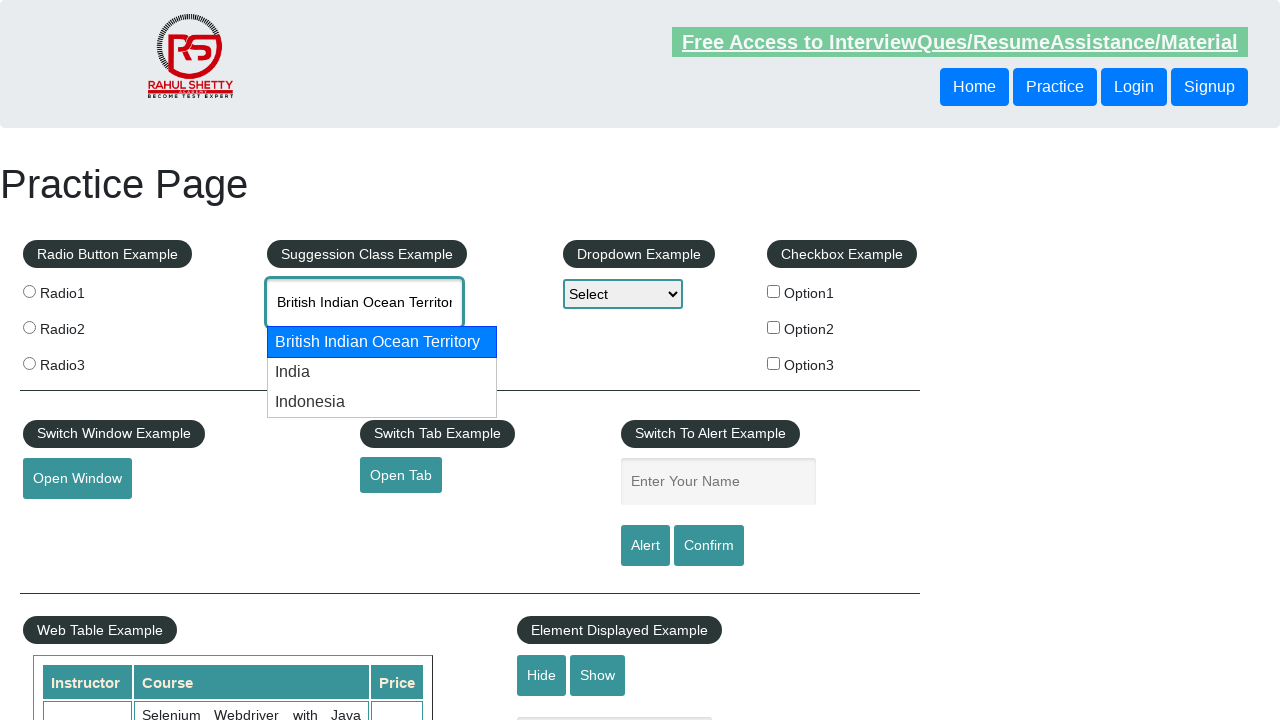

Pressed ArrowDown again to navigate to second autocomplete suggestion on #autocomplete
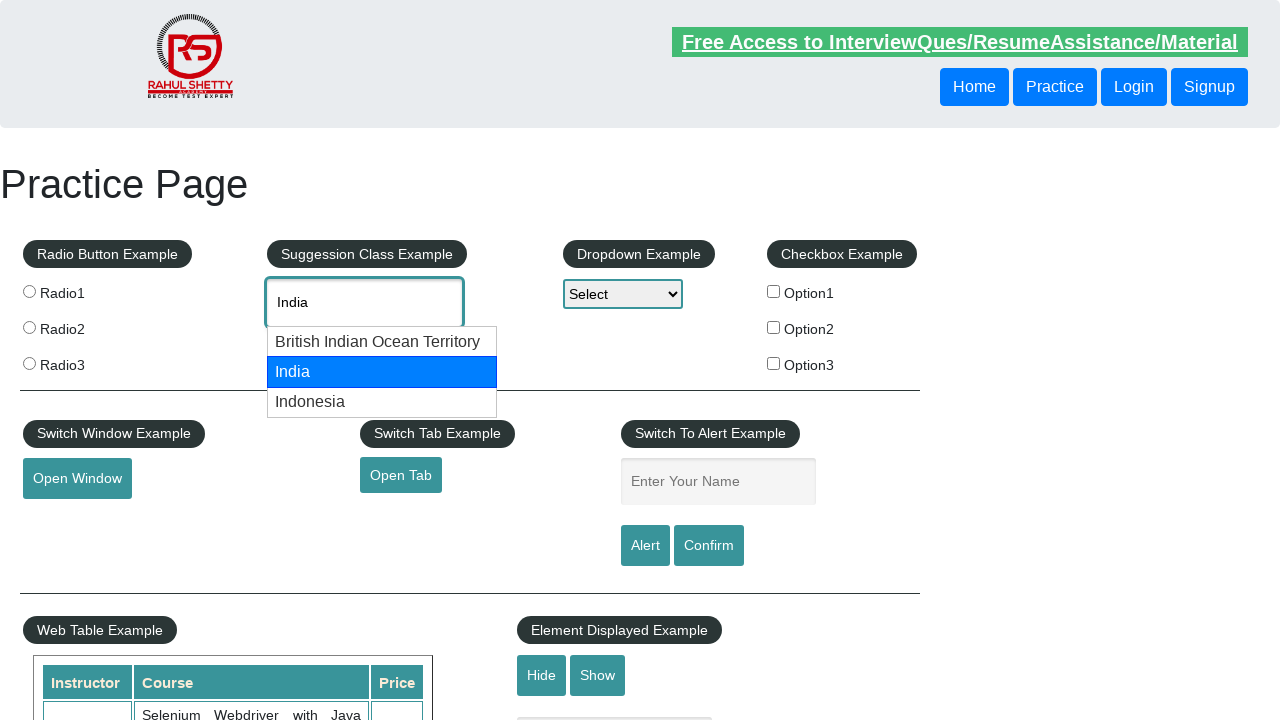

Retrieved selected autocomplete value: 'India'
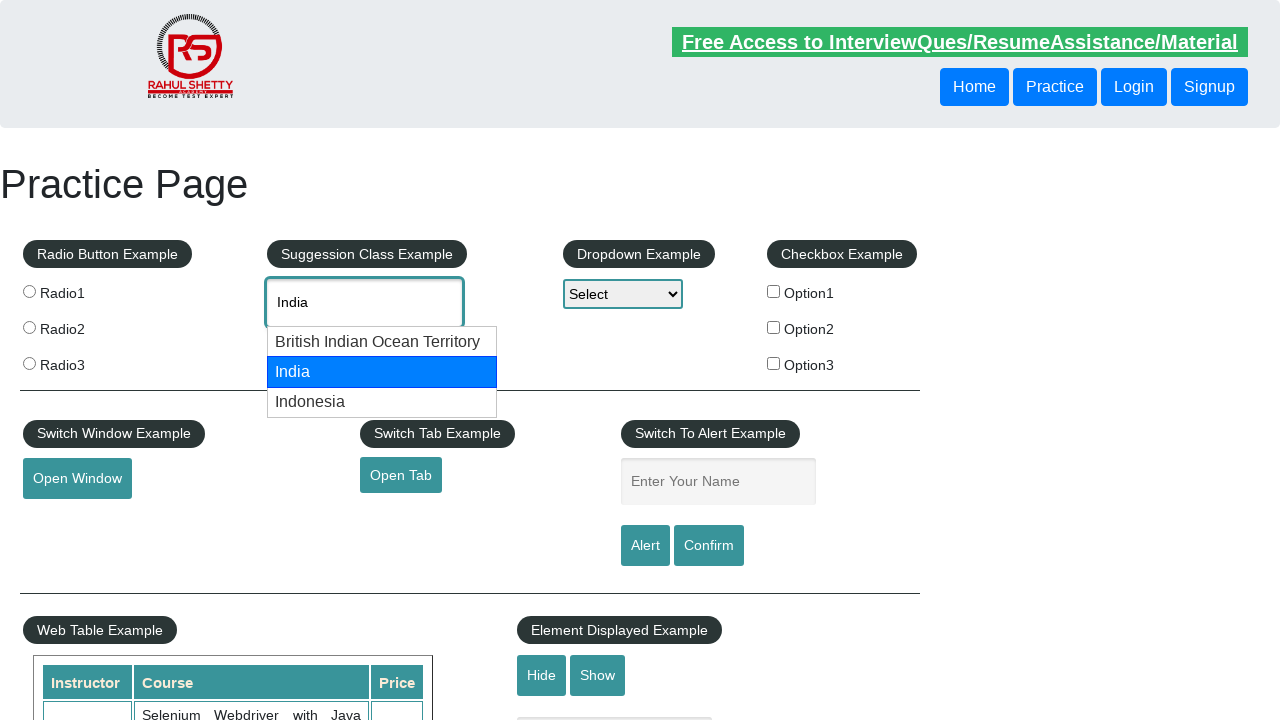

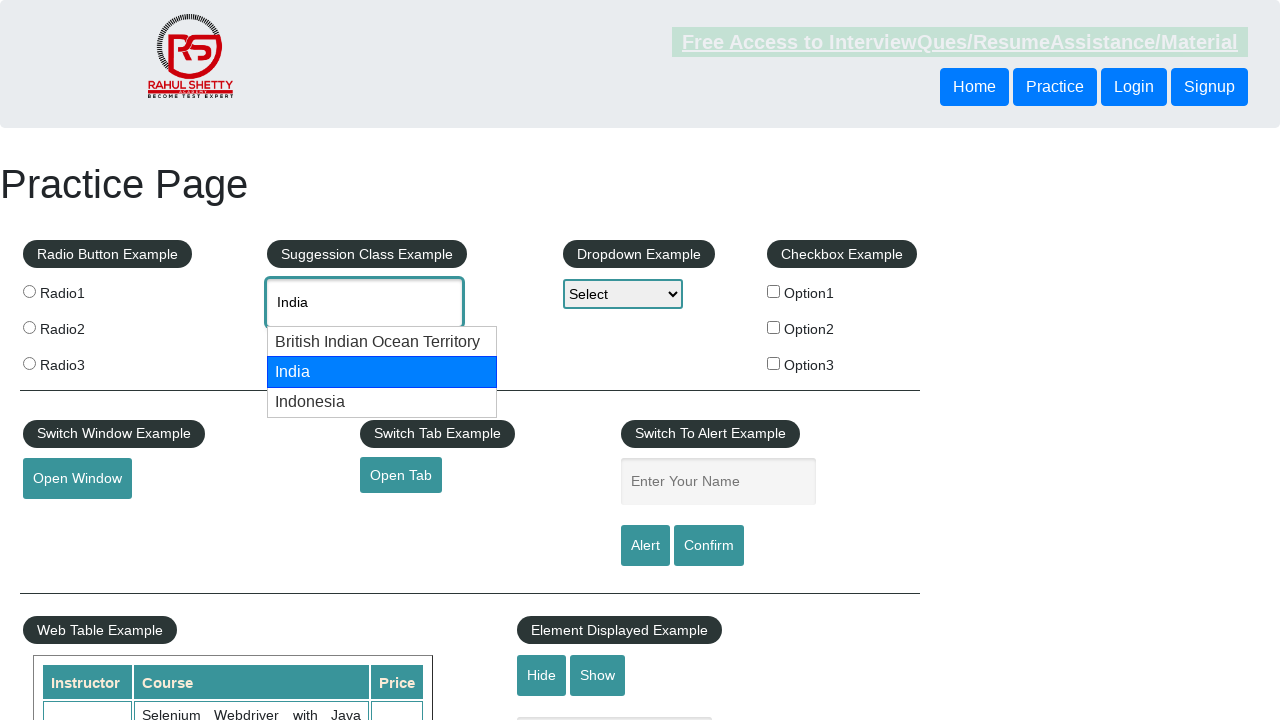